Tests various button interactions including clicking, checking enabled state, getting position/color/size properties, hover effects, and counting buttons on a test page

Starting URL: https://www.leafground.com/button.xhtml

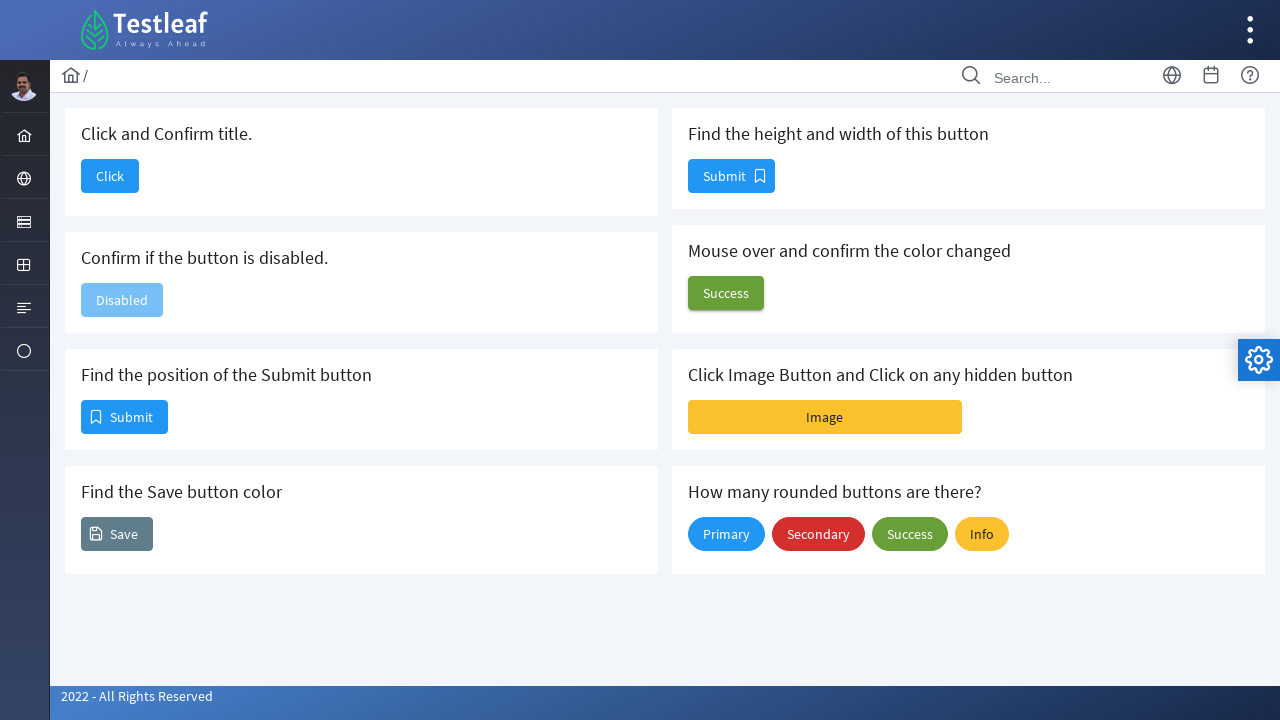

Clicked 'Click' button to navigate to Dashboard at (110, 176) on xpath=//span[text()='Click']
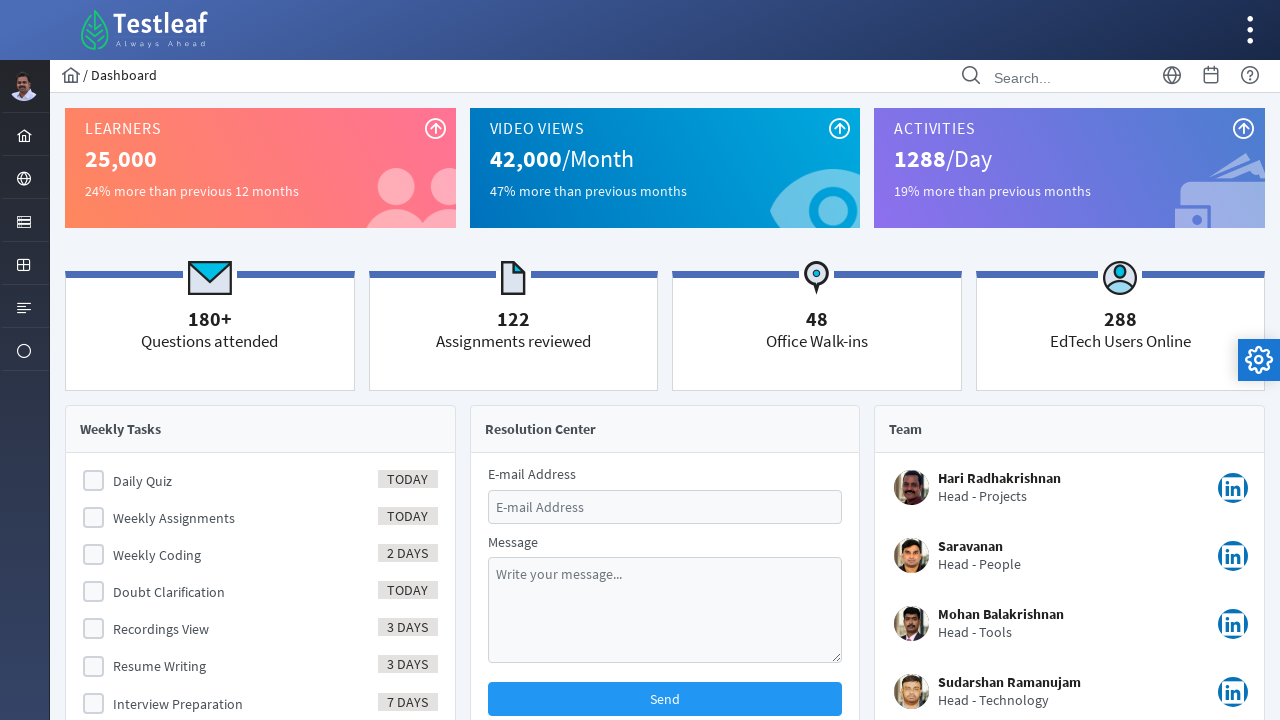

Waited for page to load after click
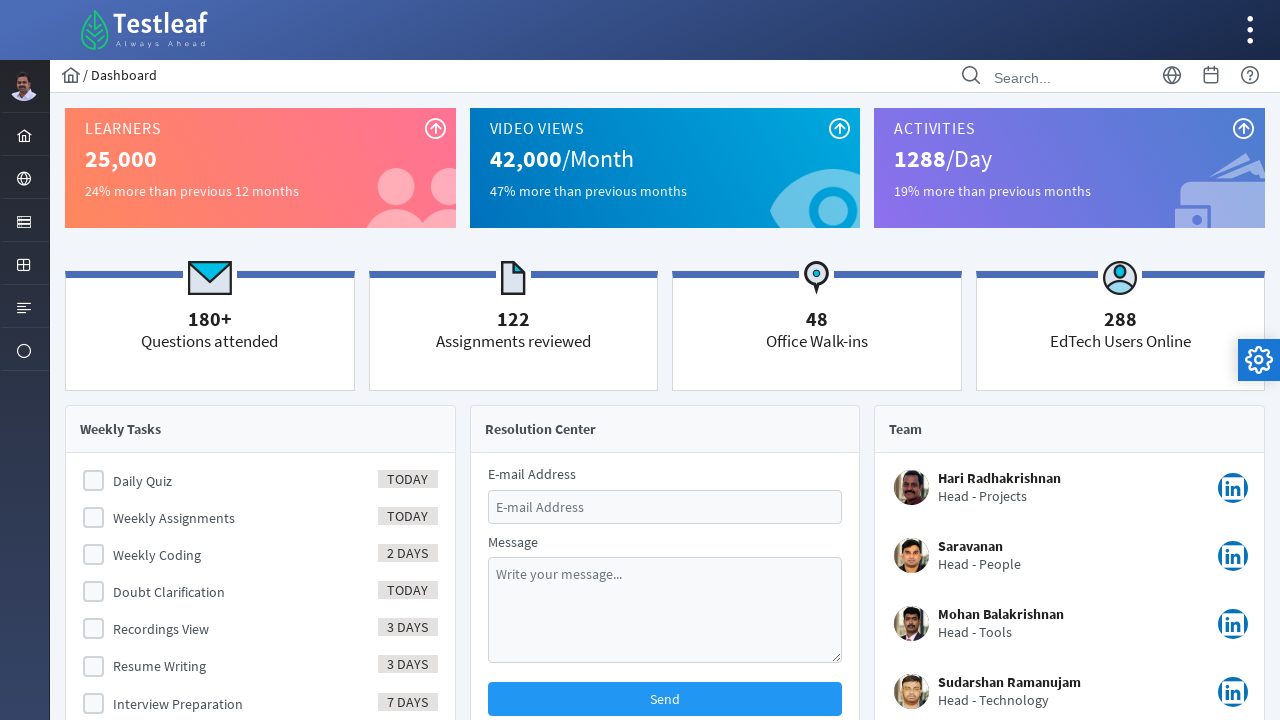

Verified page title contains 'Dashboard'
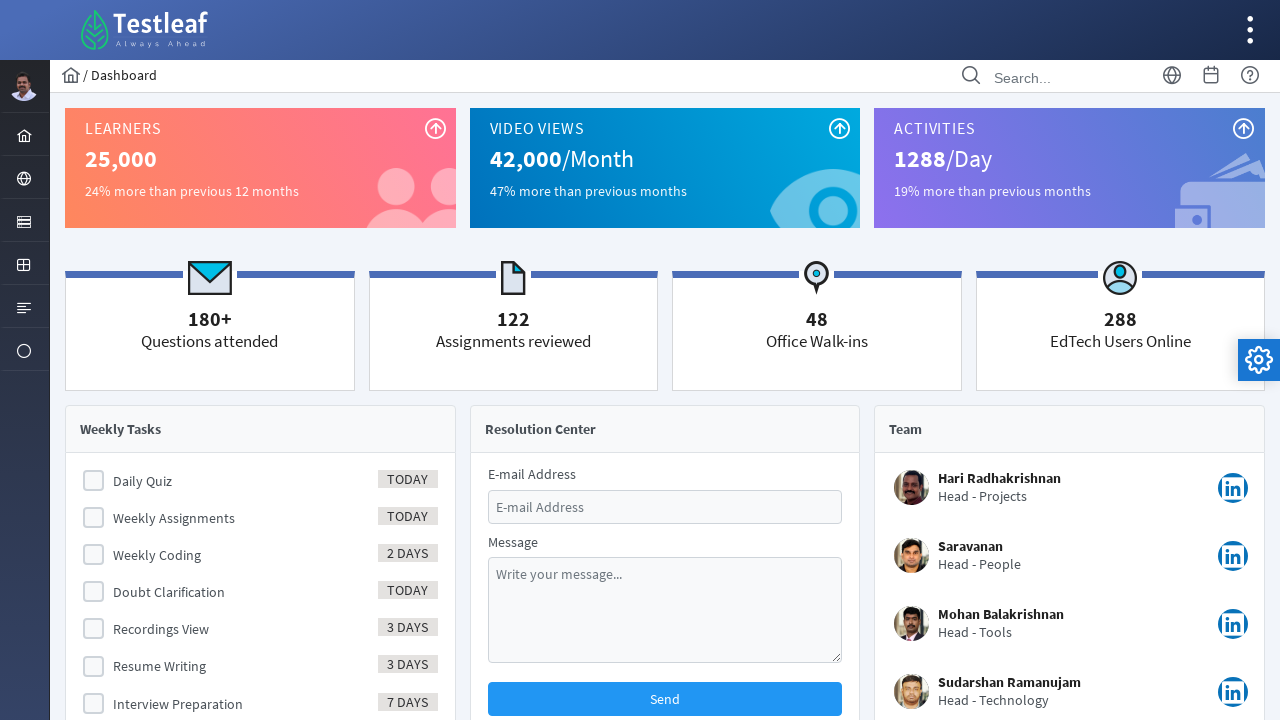

Navigated back to button page
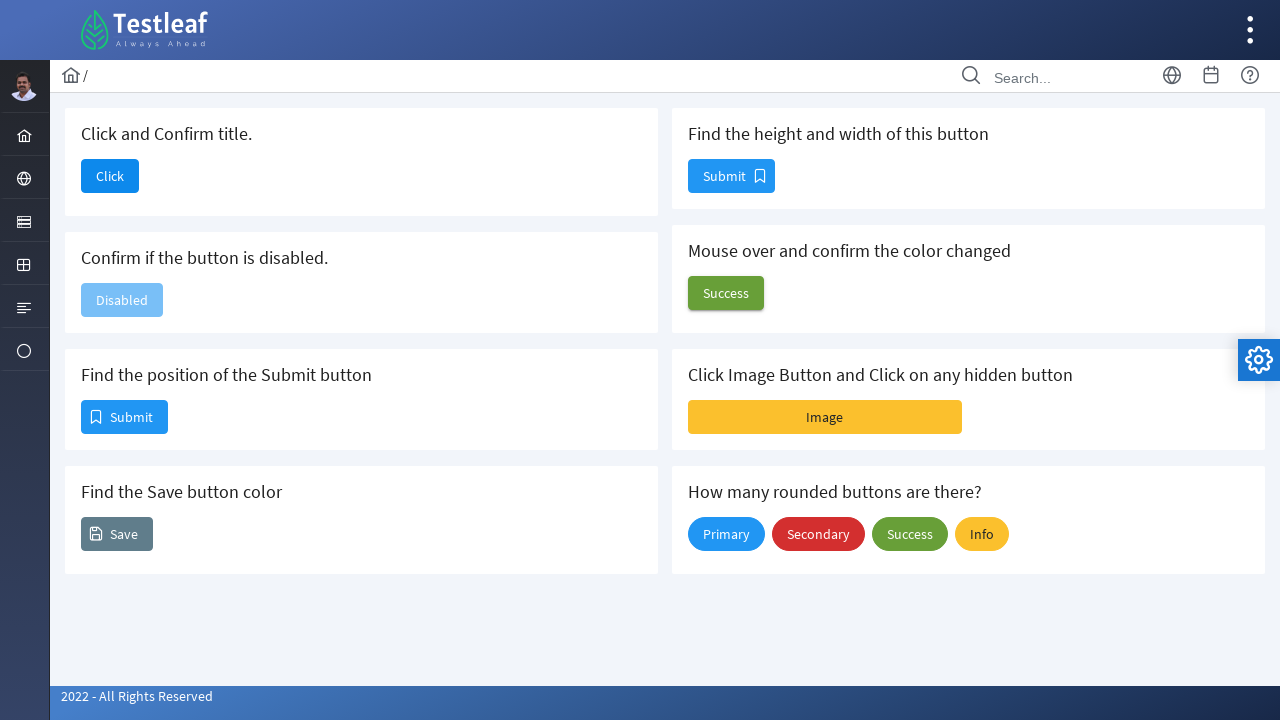

Waited for button page to load
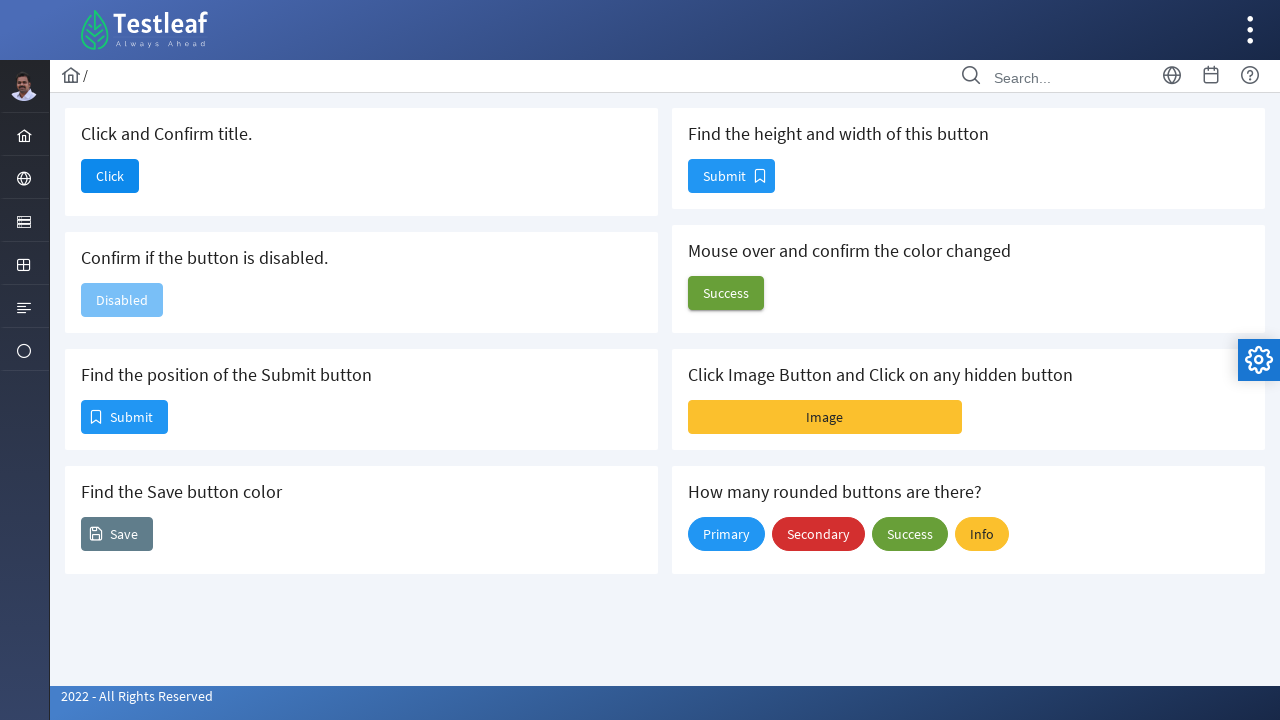

Located second button element
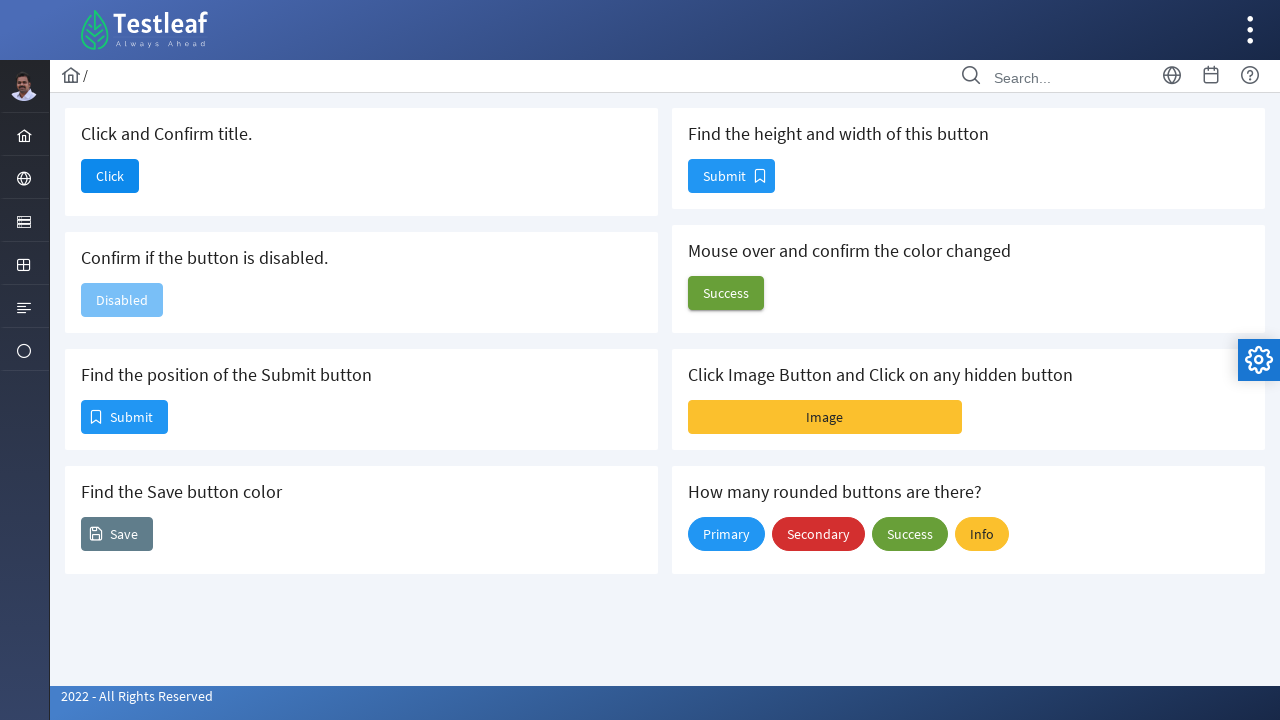

Checked if button is disabled: True
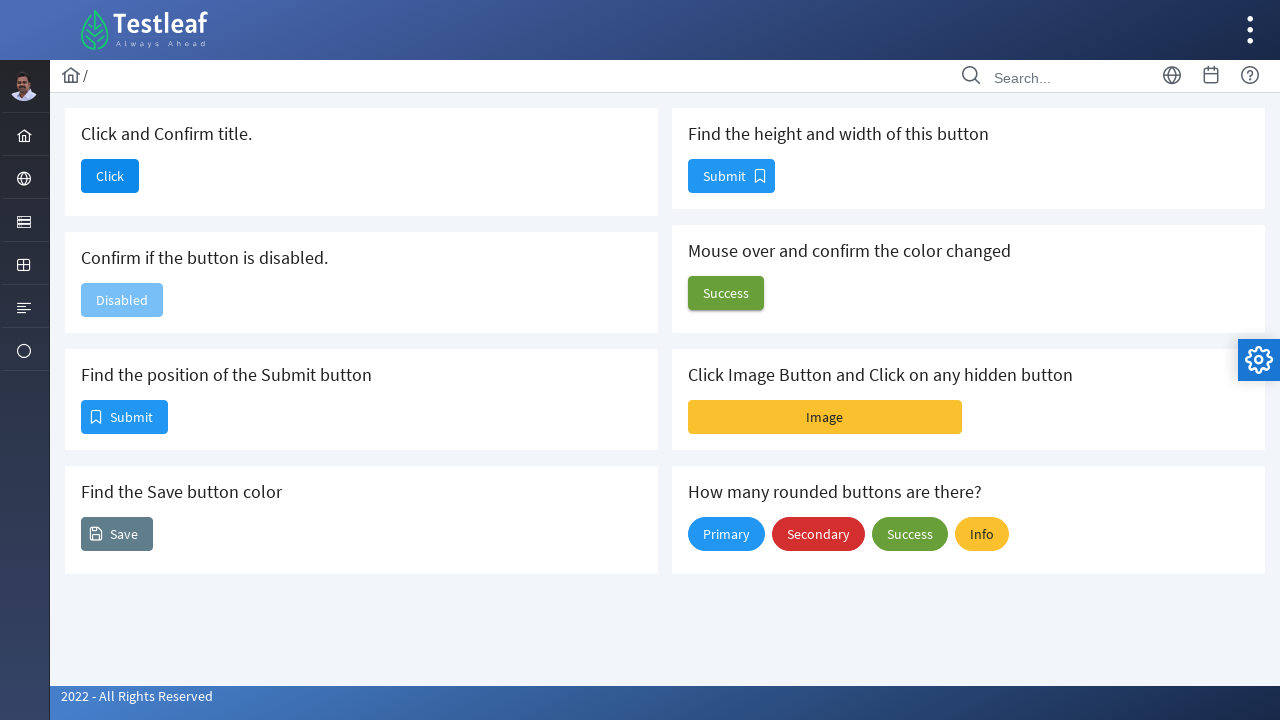

Located third button to check position
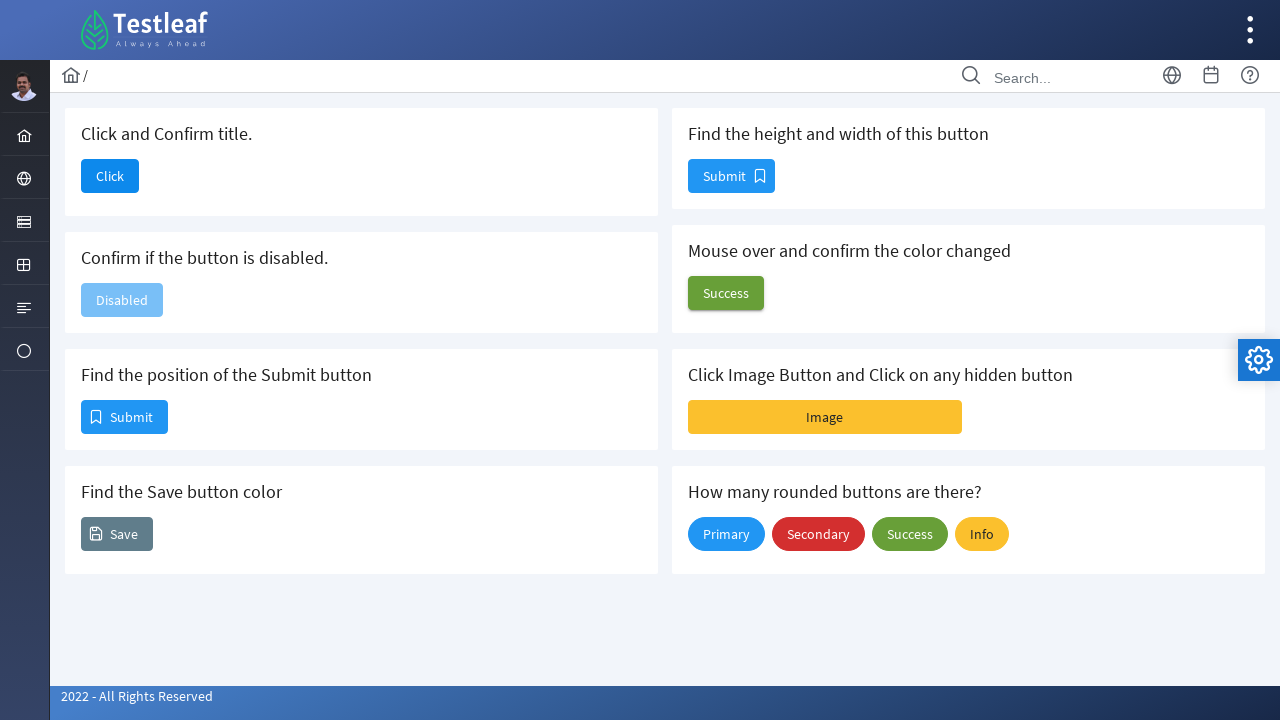

Retrieved button position: x=81, y=400
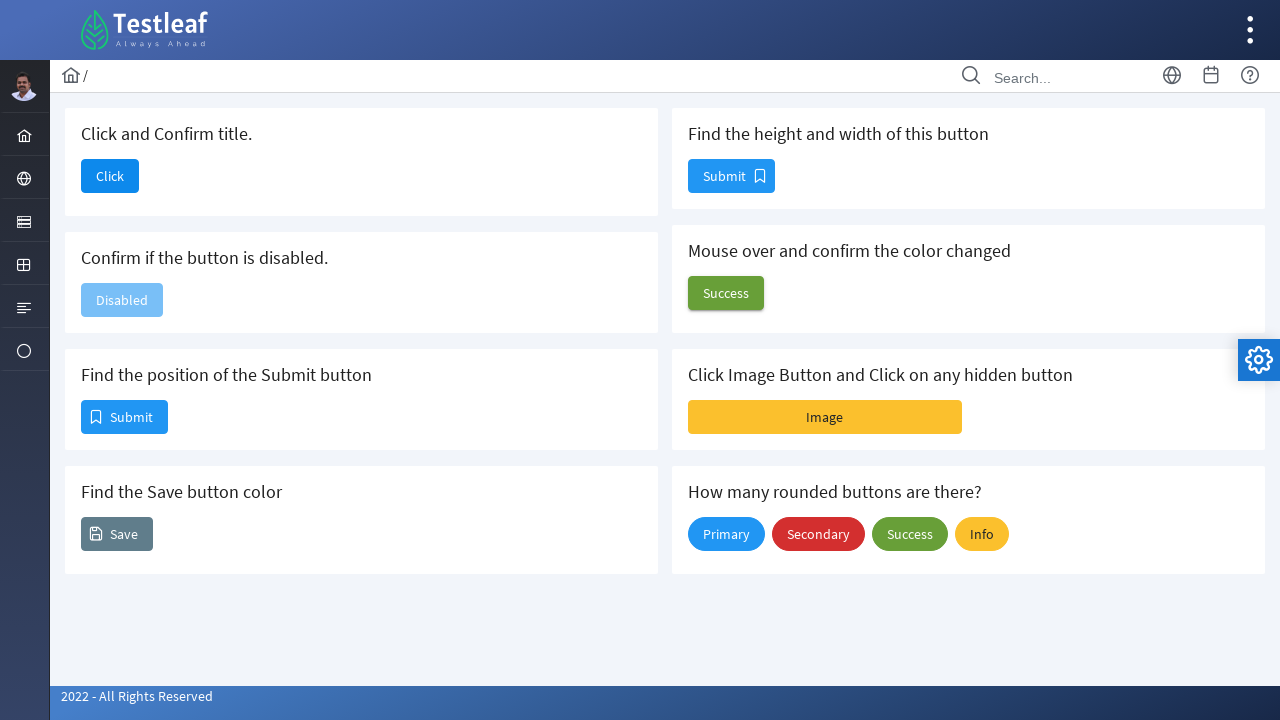

Located fourth button to check color
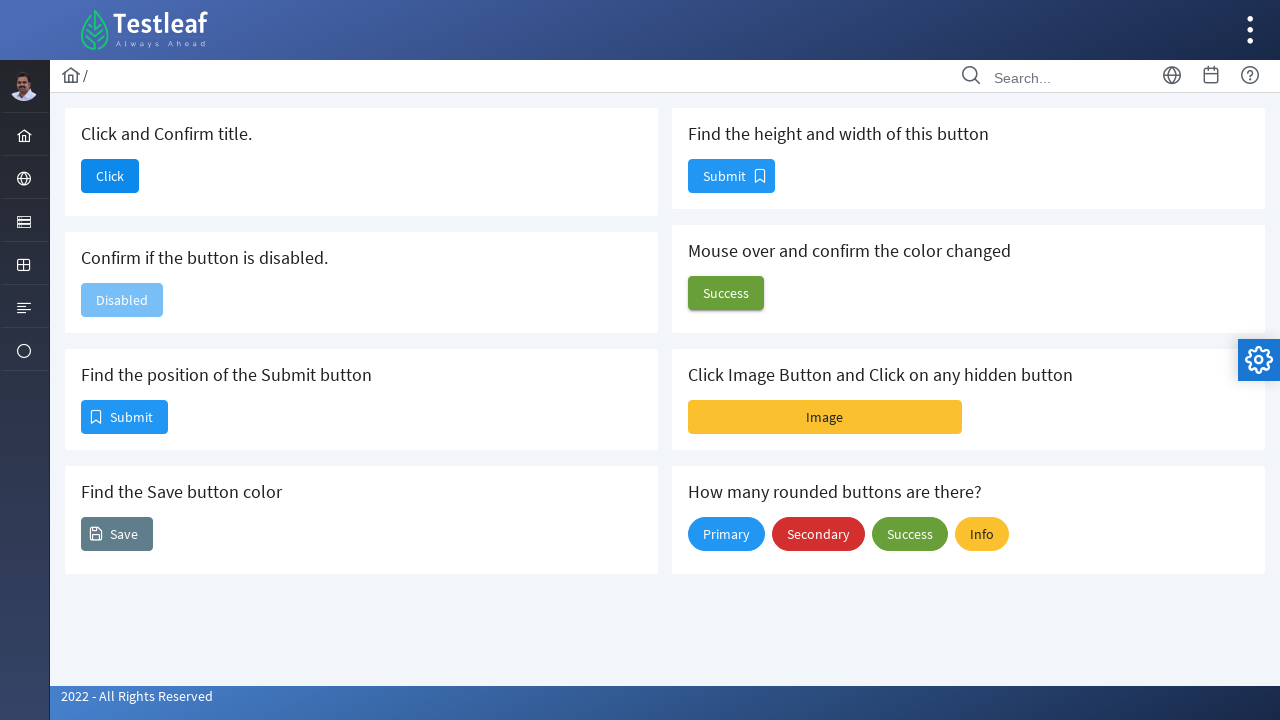

Retrieved button color: rgb(96, 125, 139)
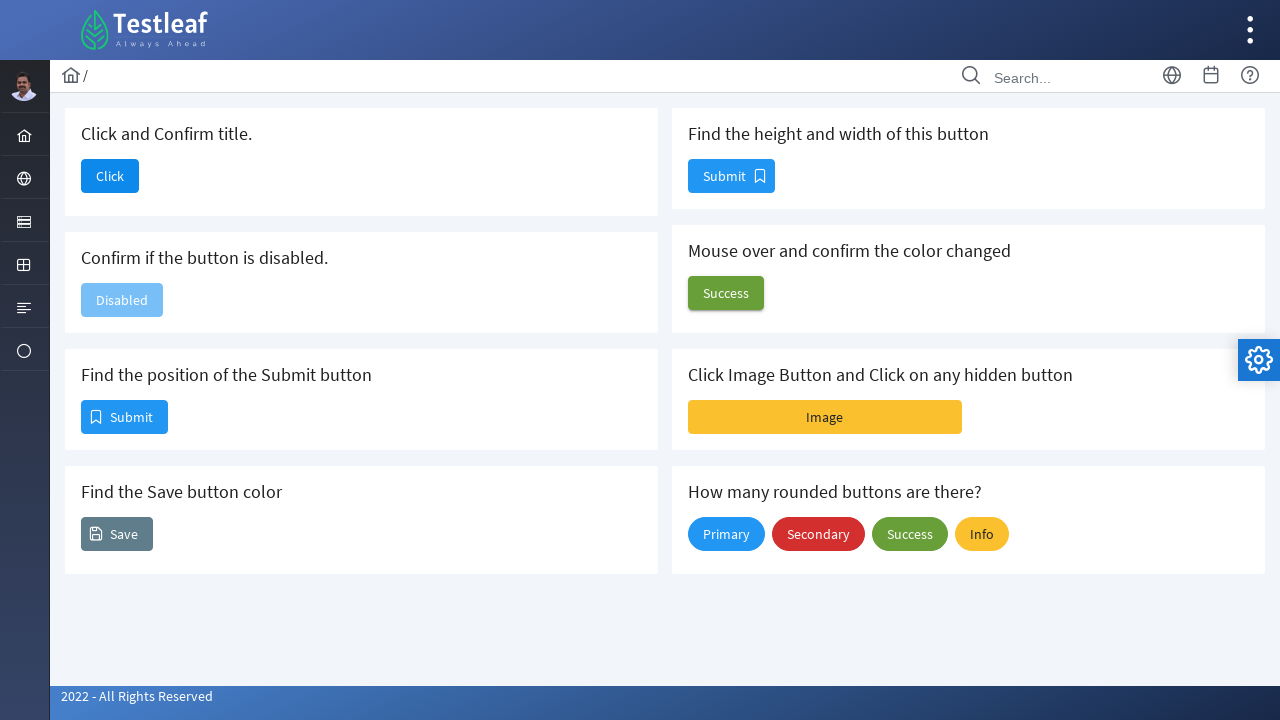

Located fifth button to check size
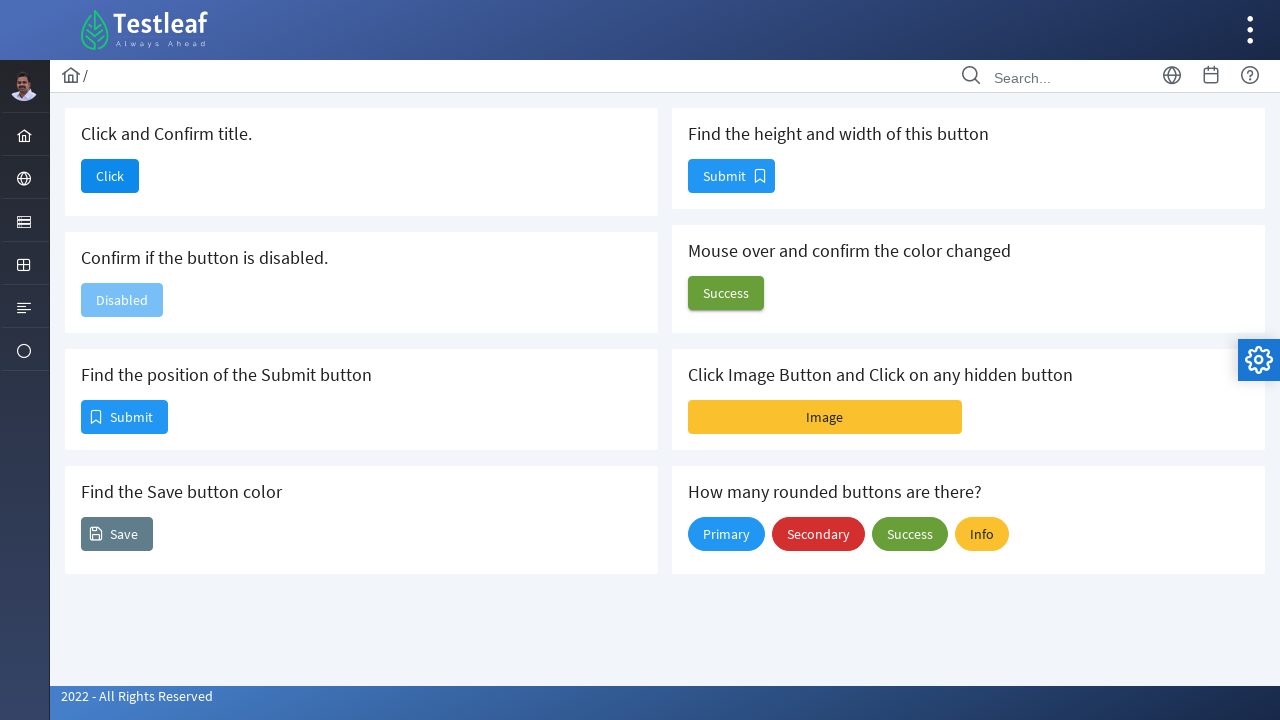

Retrieved button dimensions: width=87, height=34
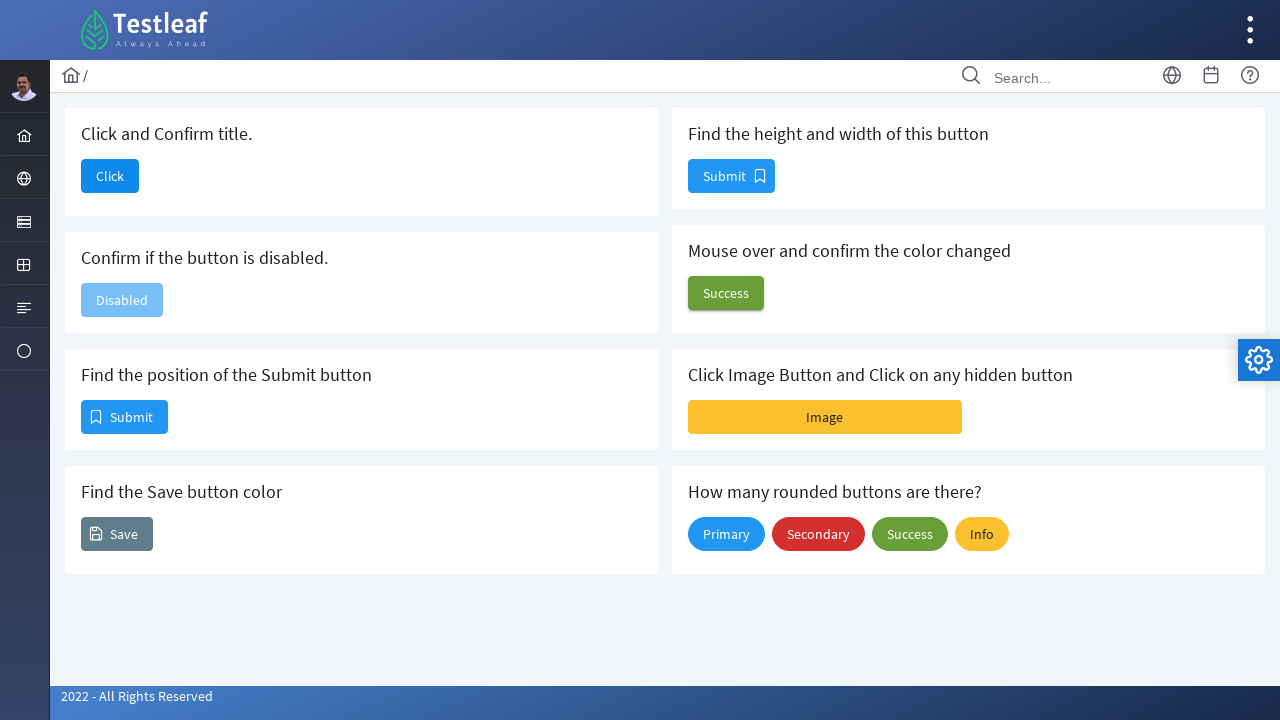

Located sixth button to test hover effect
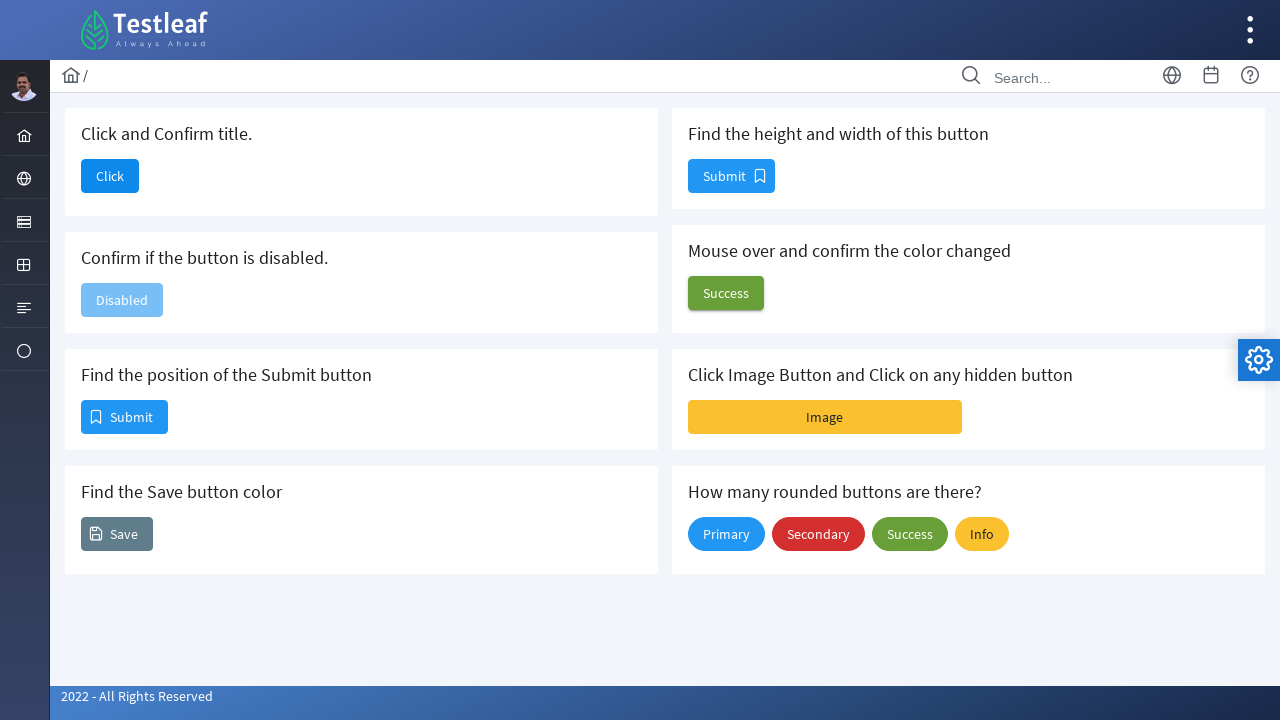

Retrieved initial button color before hover: rgb(104, 159, 56)
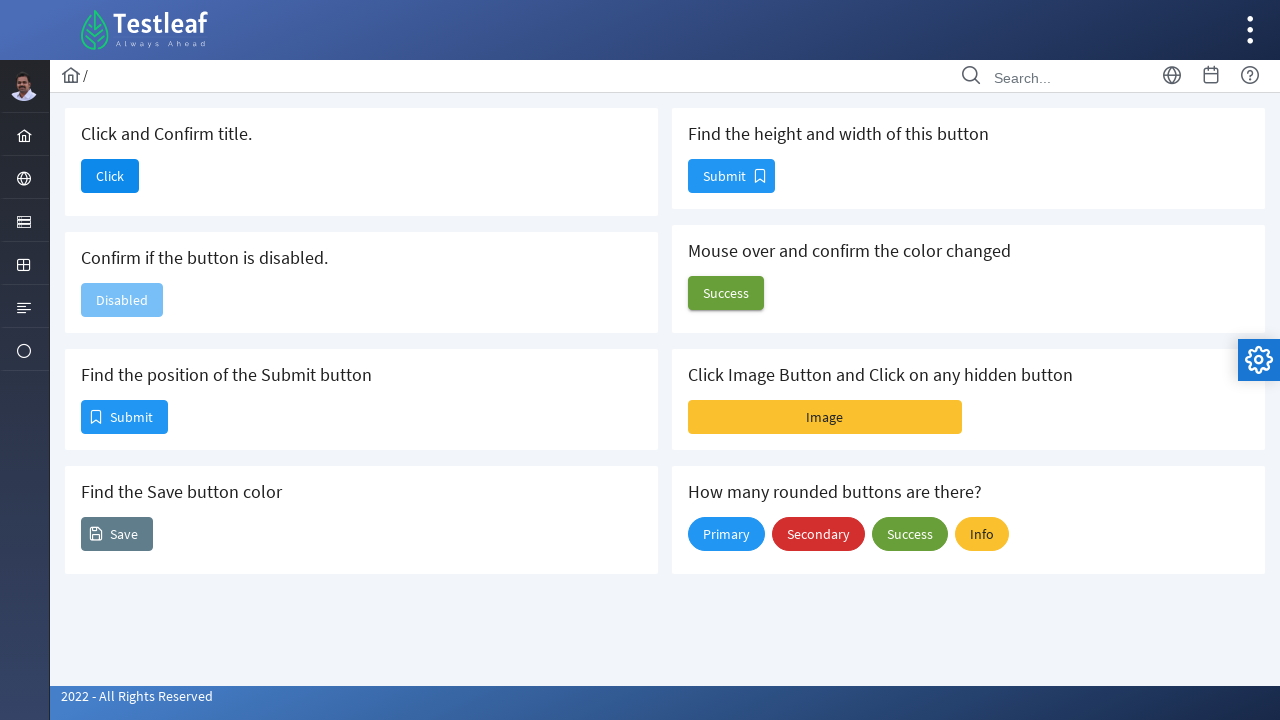

Hovered over button to trigger hover effect at (726, 293) on xpath=(//button[@type='button'])[6]
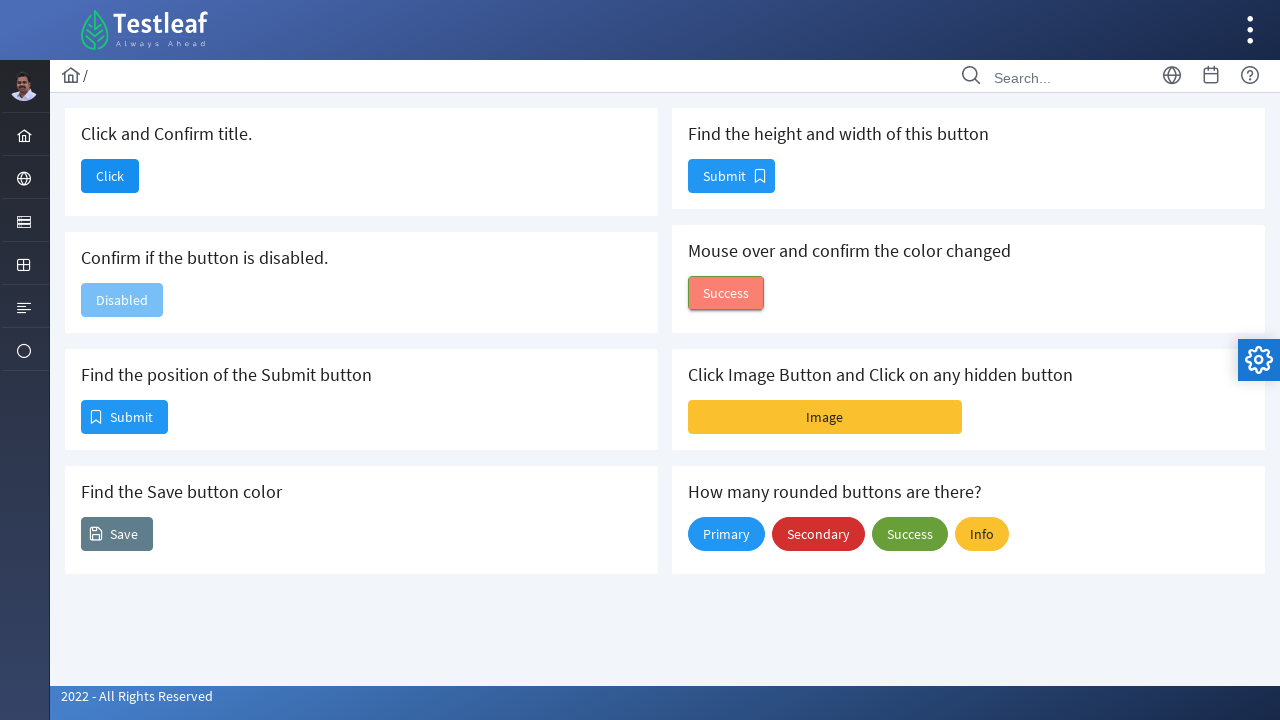

Retrieved final button color after hover: rgb(94, 143, 50)
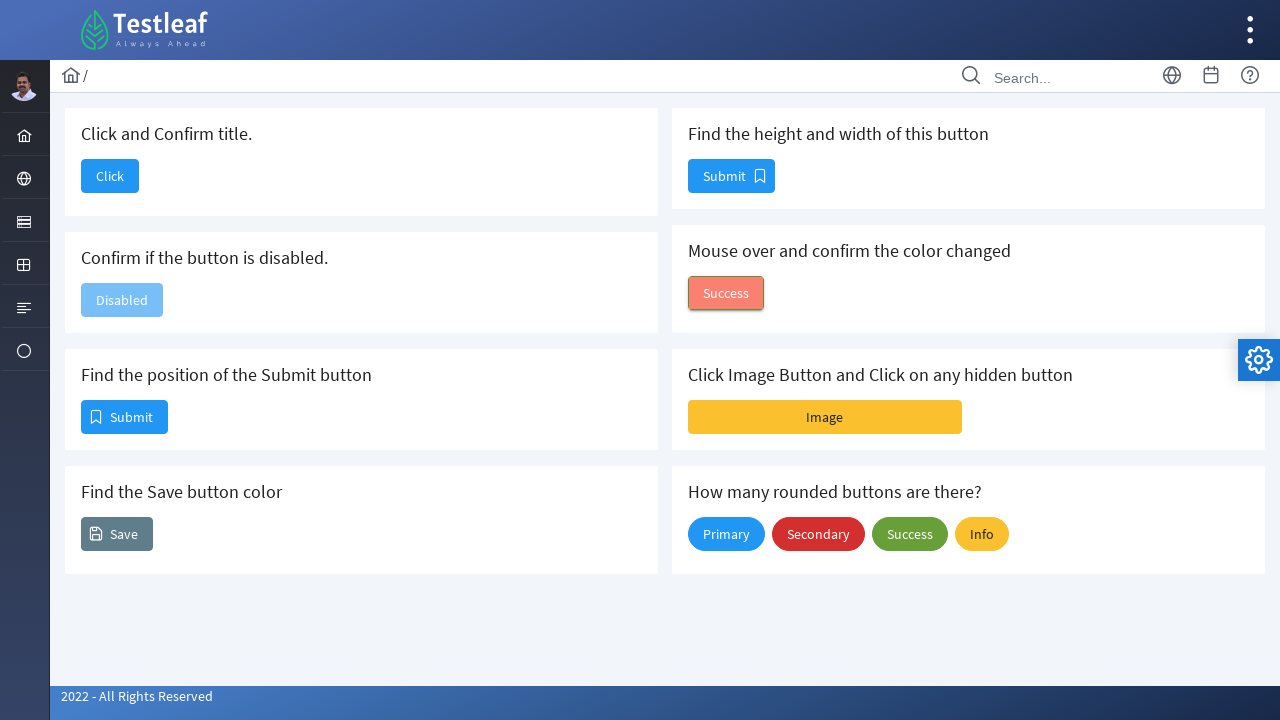

Confirmed color changed on hover
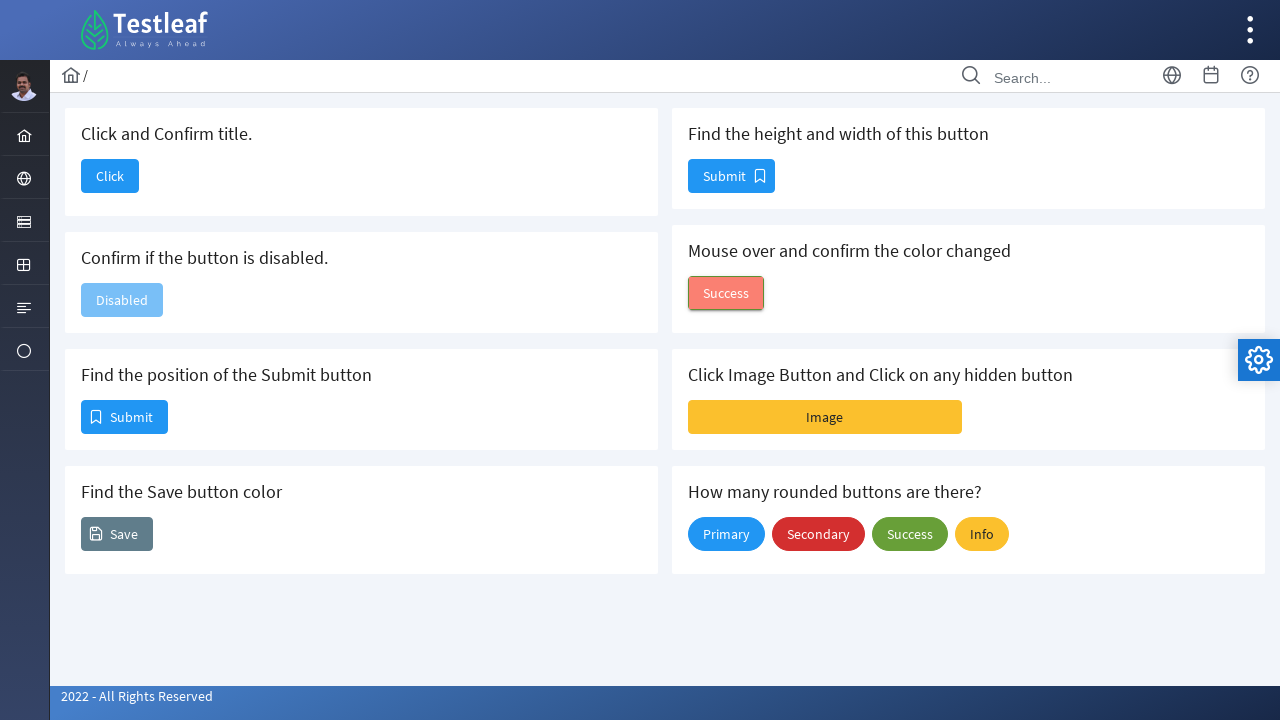

Located seventh button (image button)
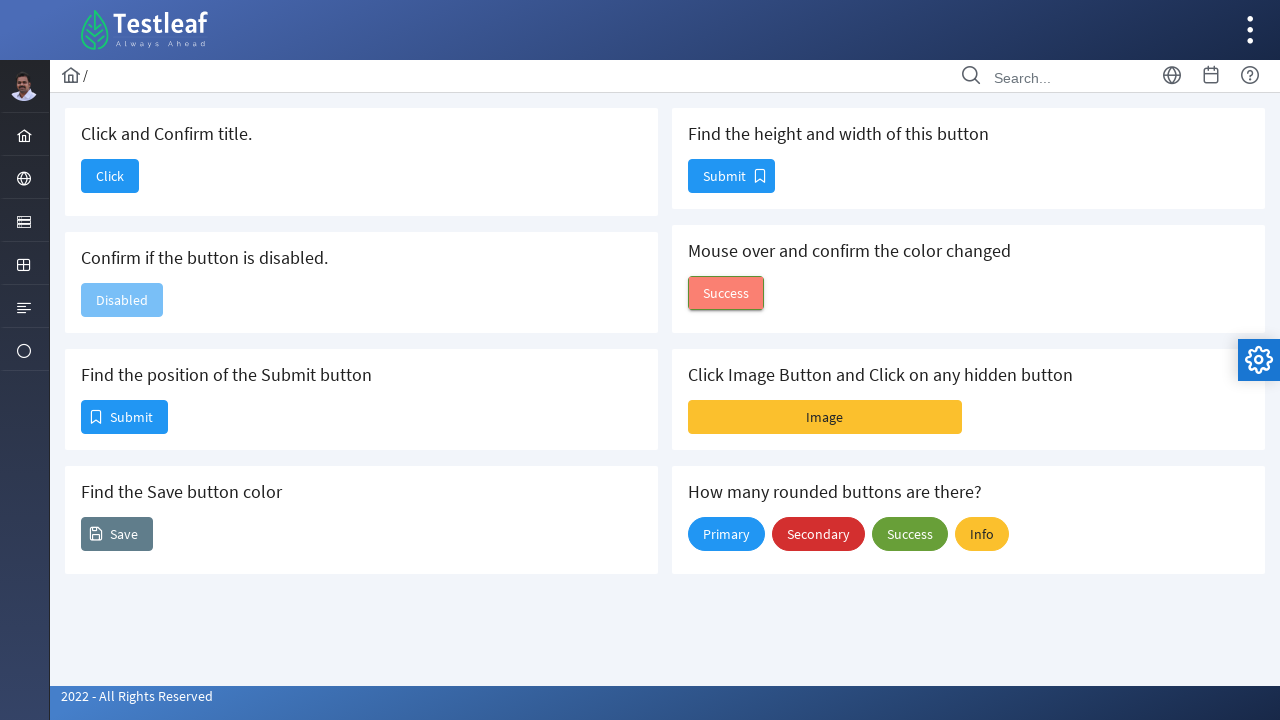

First click on image button to show at (825, 417) on xpath=(//button[@type='button'])[7]
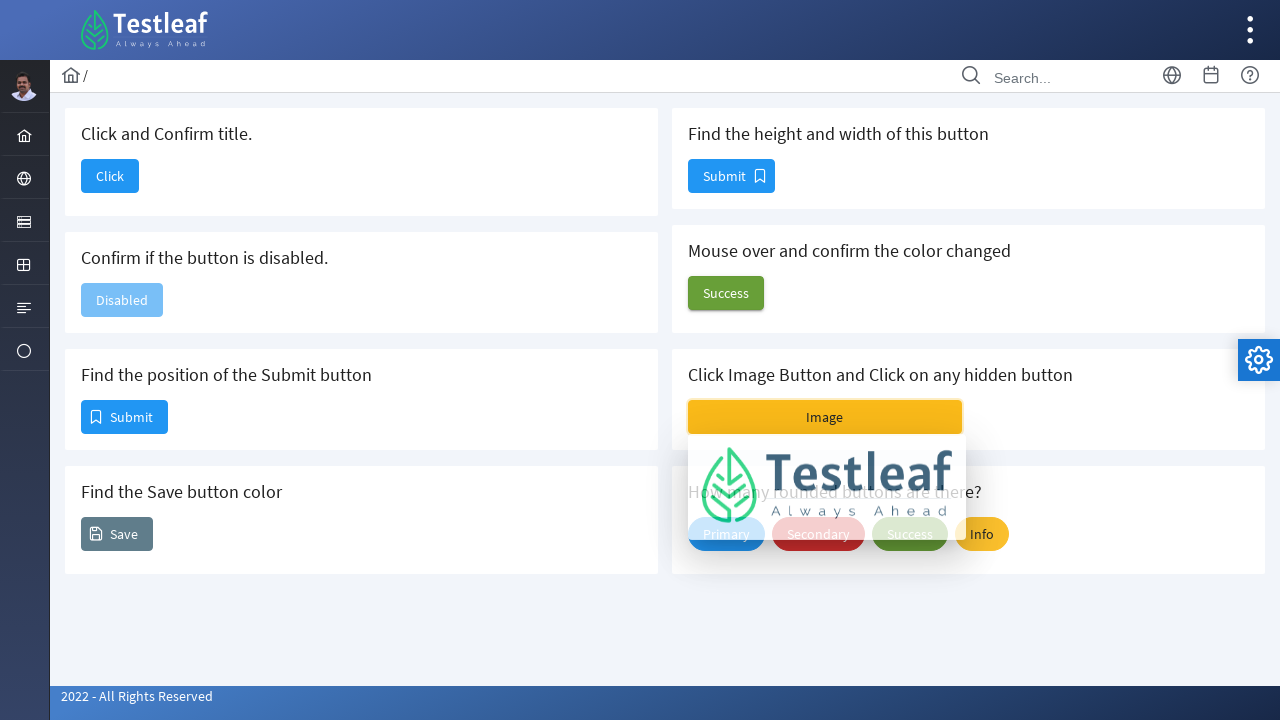

Second click on image button to hide at (825, 417) on xpath=(//button[@type='button'])[7]
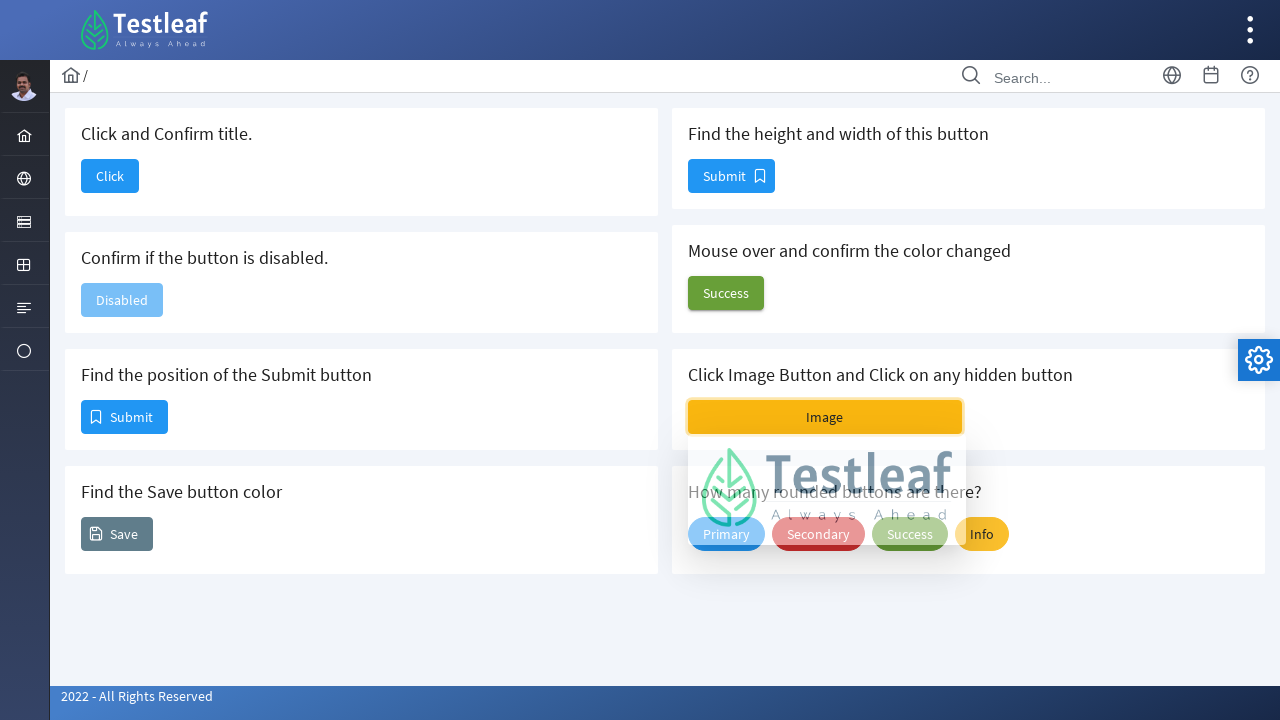

Located rounded buttons container
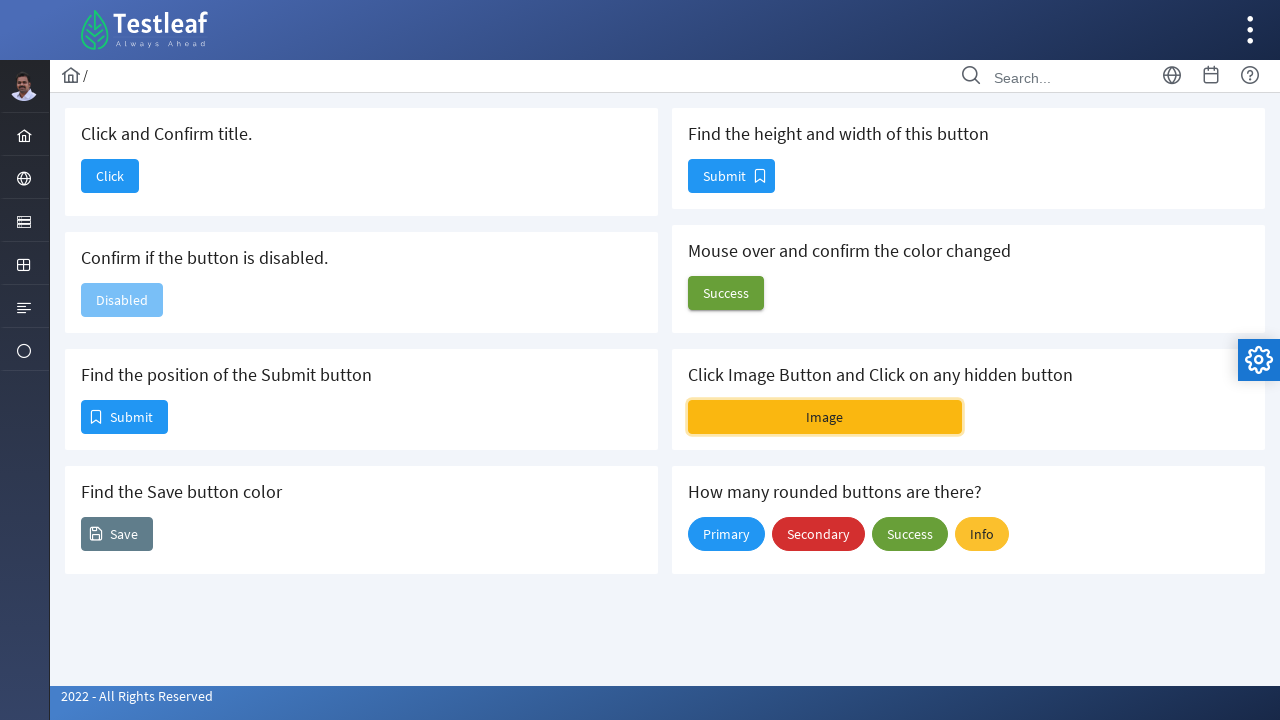

Counted rounded buttons: 4
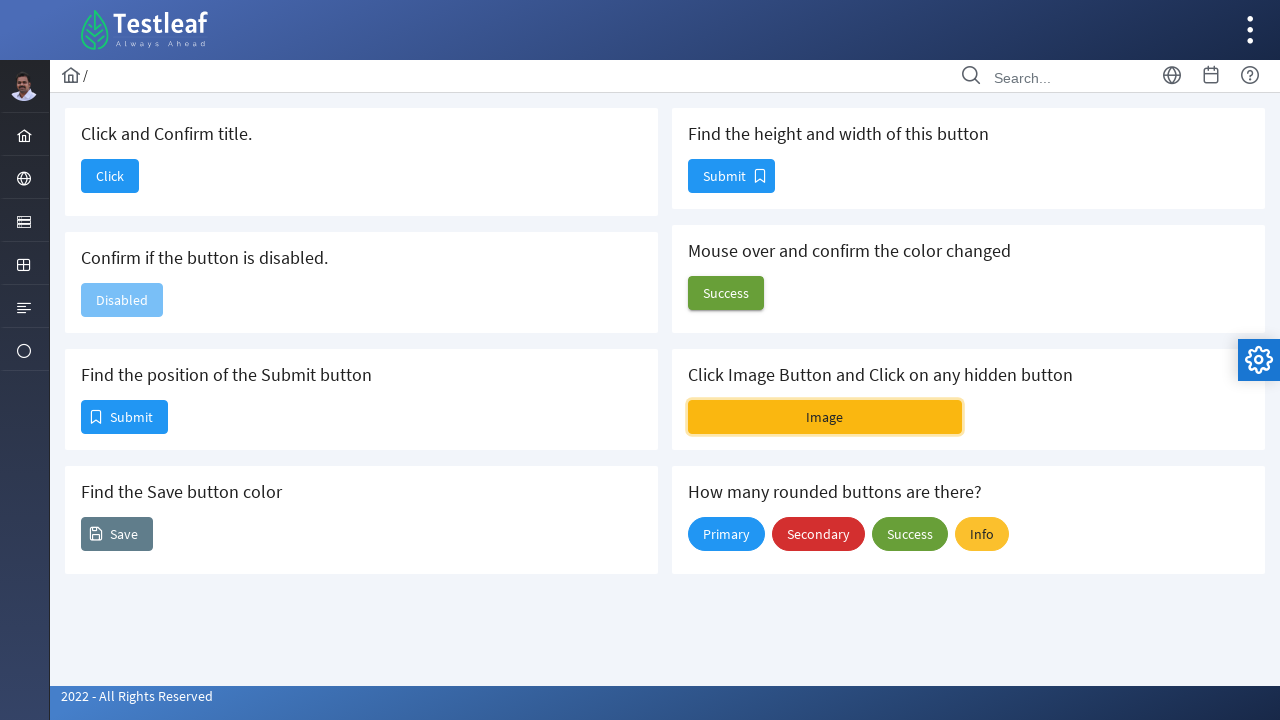

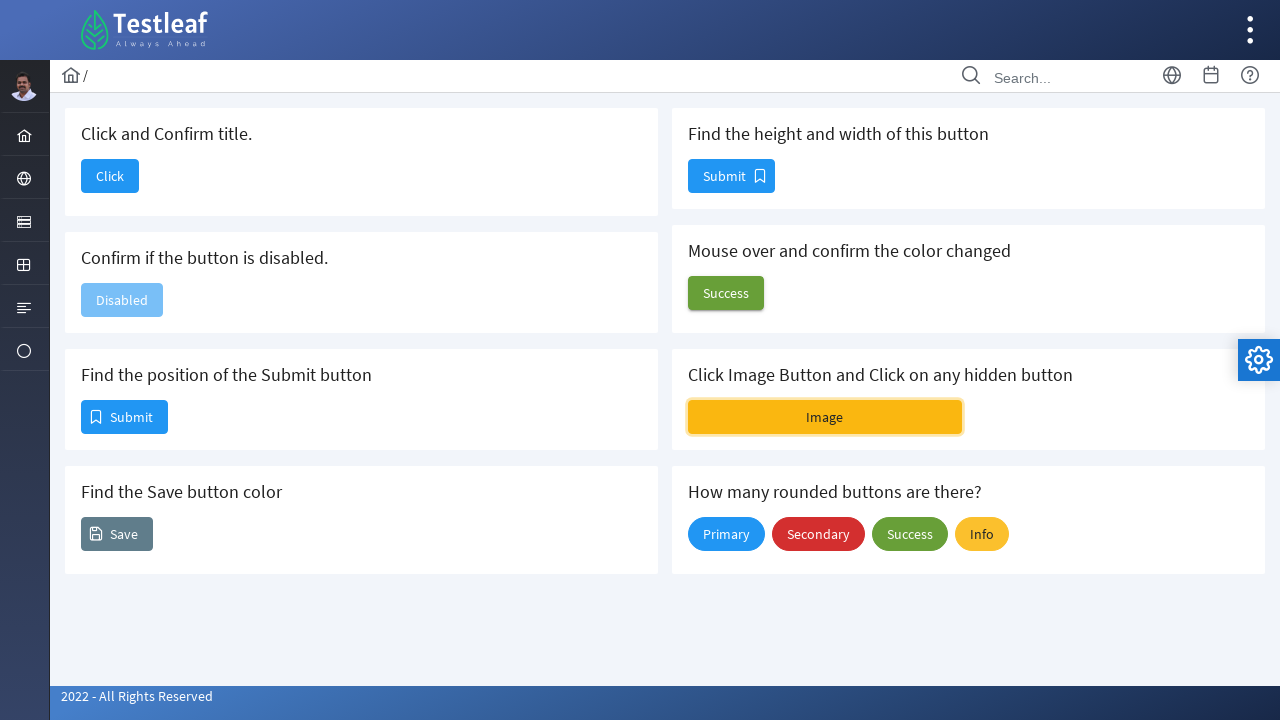